Tests dynamic content loading by clicking a start button and waiting for content to appear

Starting URL: http://the-internet.herokuapp.com/dynamic_loading/2

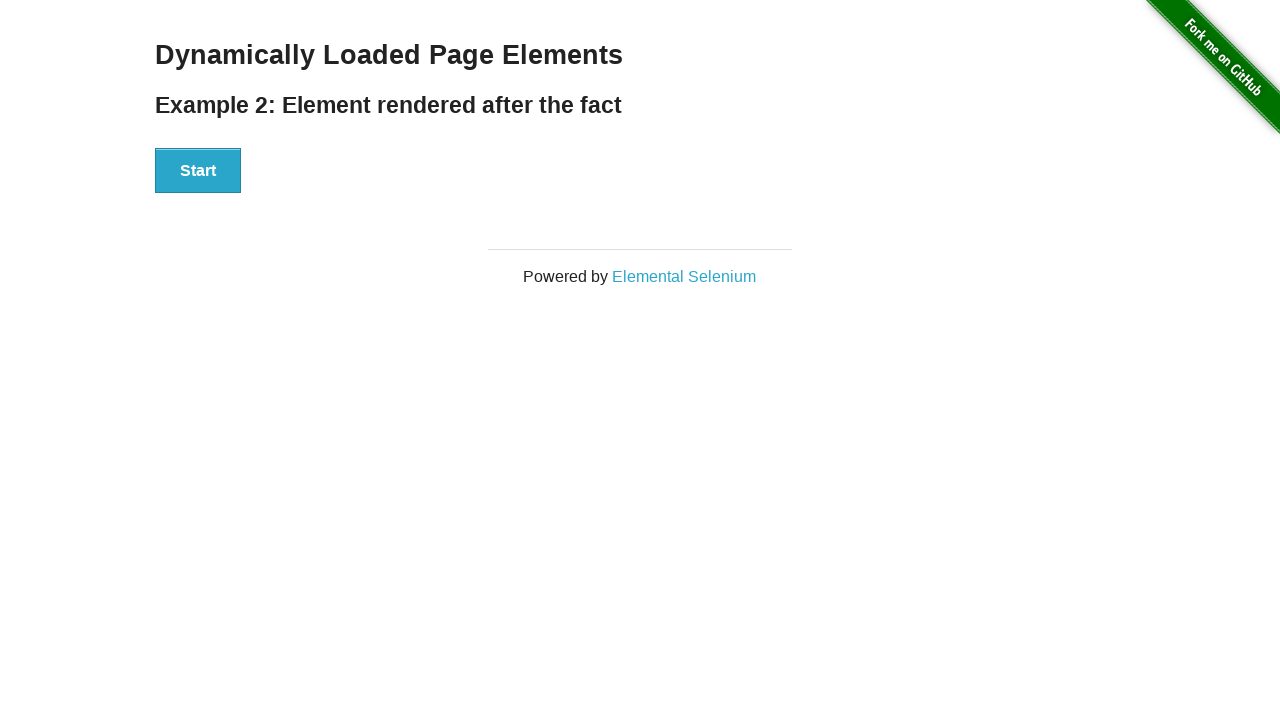

Clicked start button to begin loading dynamic content at (198, 171) on xpath=//div[2]/div/div/div/button
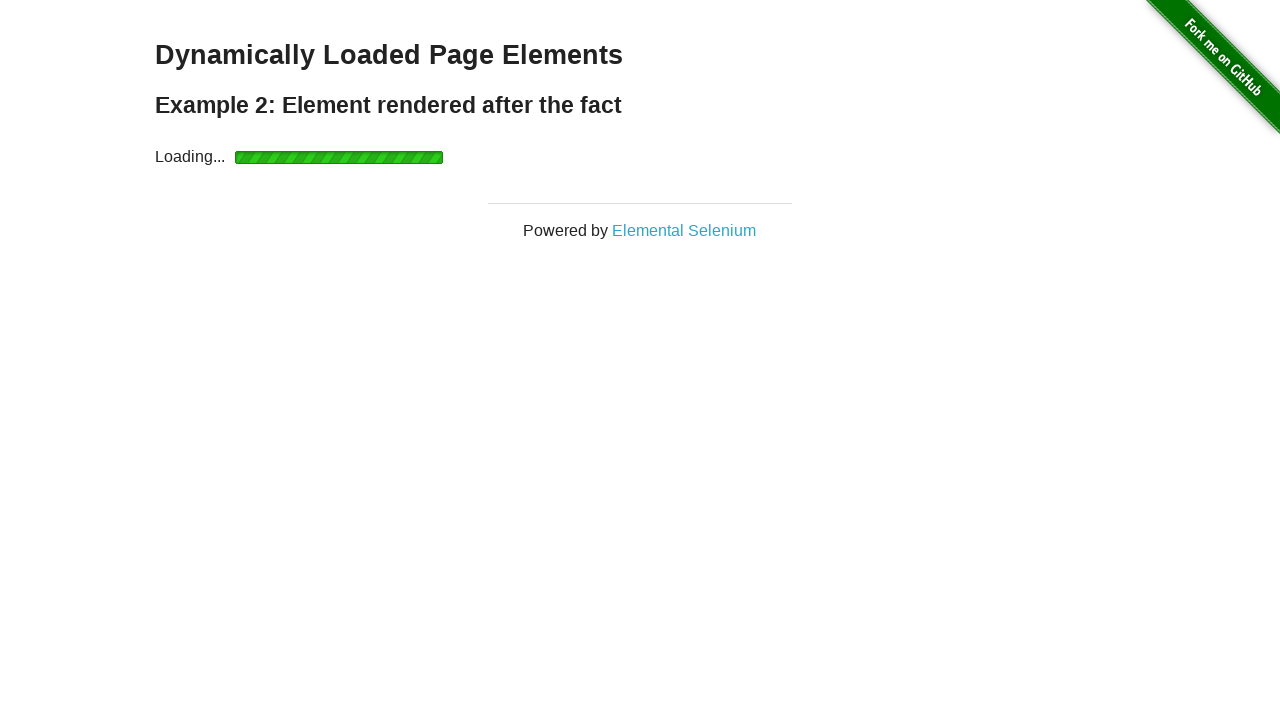

Dynamic content loaded and finish element became visible
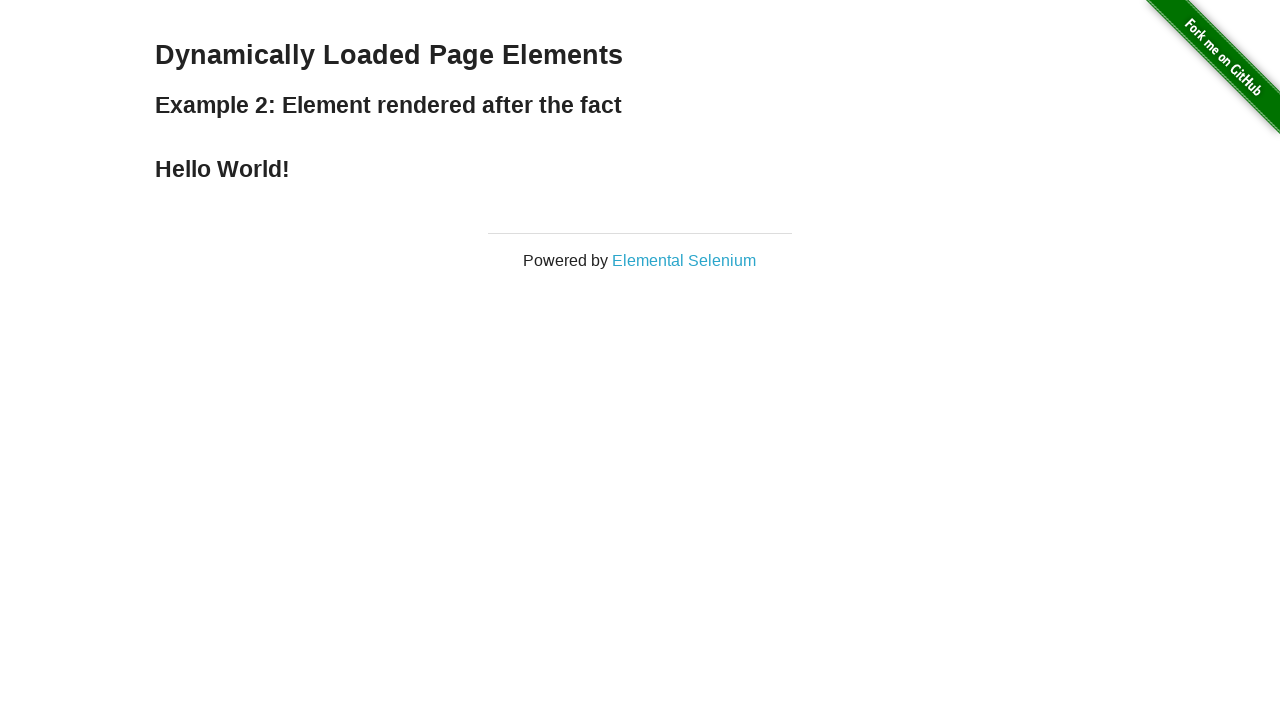

Located finish element
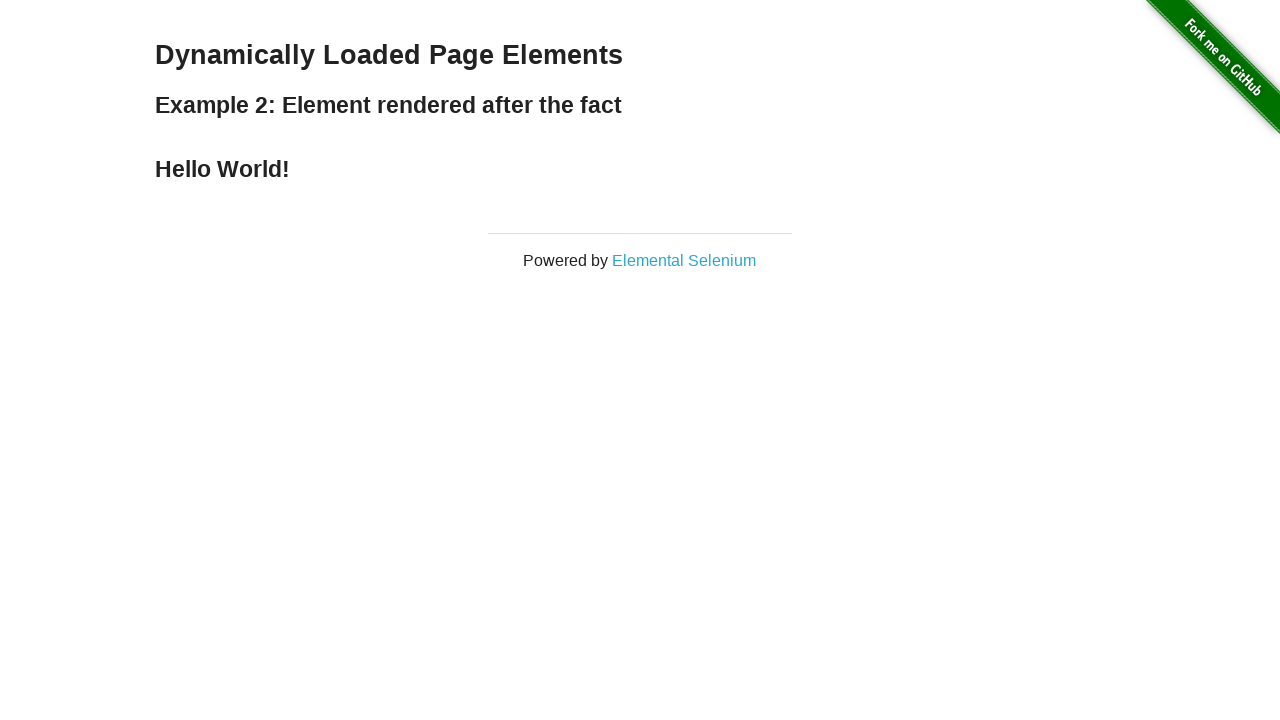

Retrieved loaded text: Hello World!
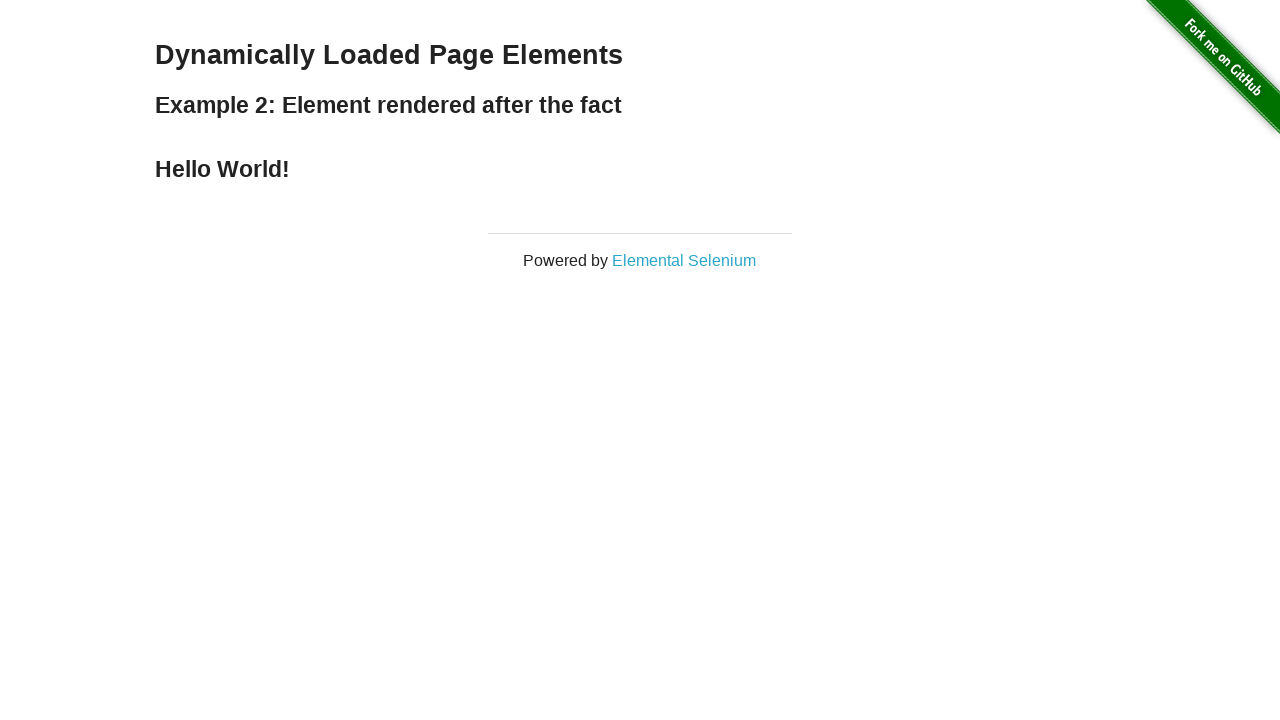

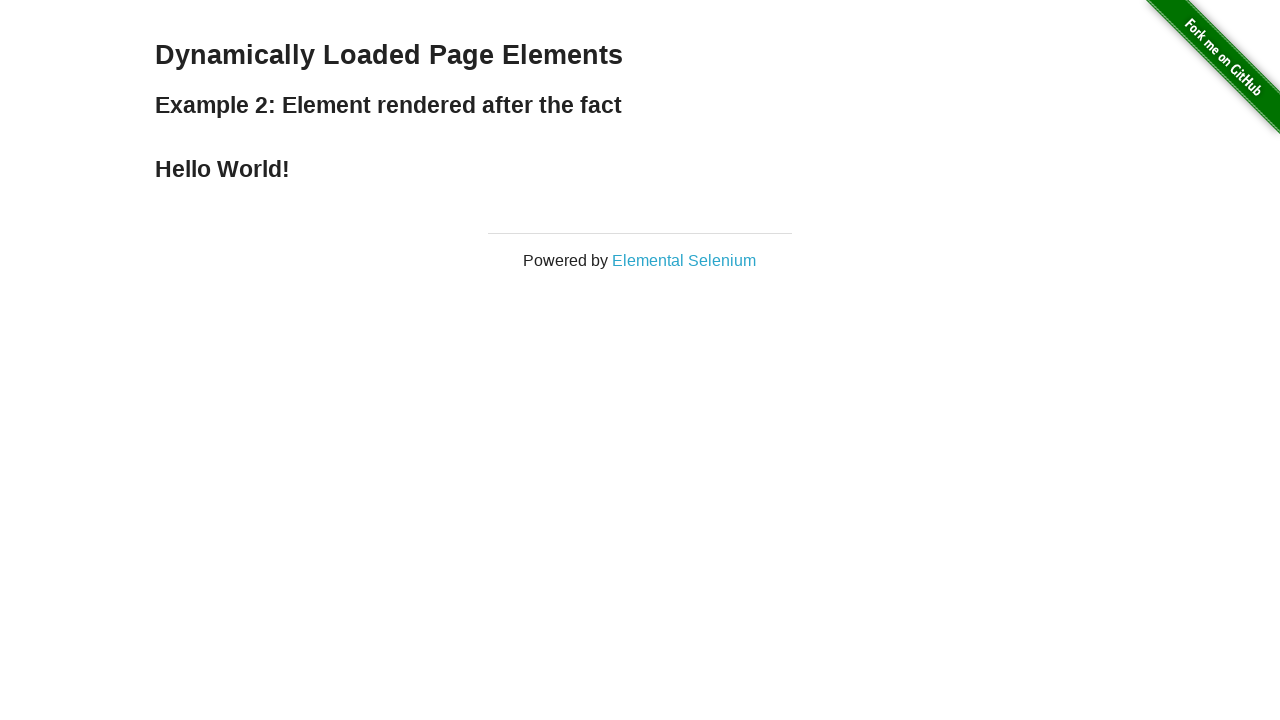